Tests context menu functionality by right-clicking on a designated area and handling the resulting alert

Starting URL: http://the-internet.herokuapp.com/

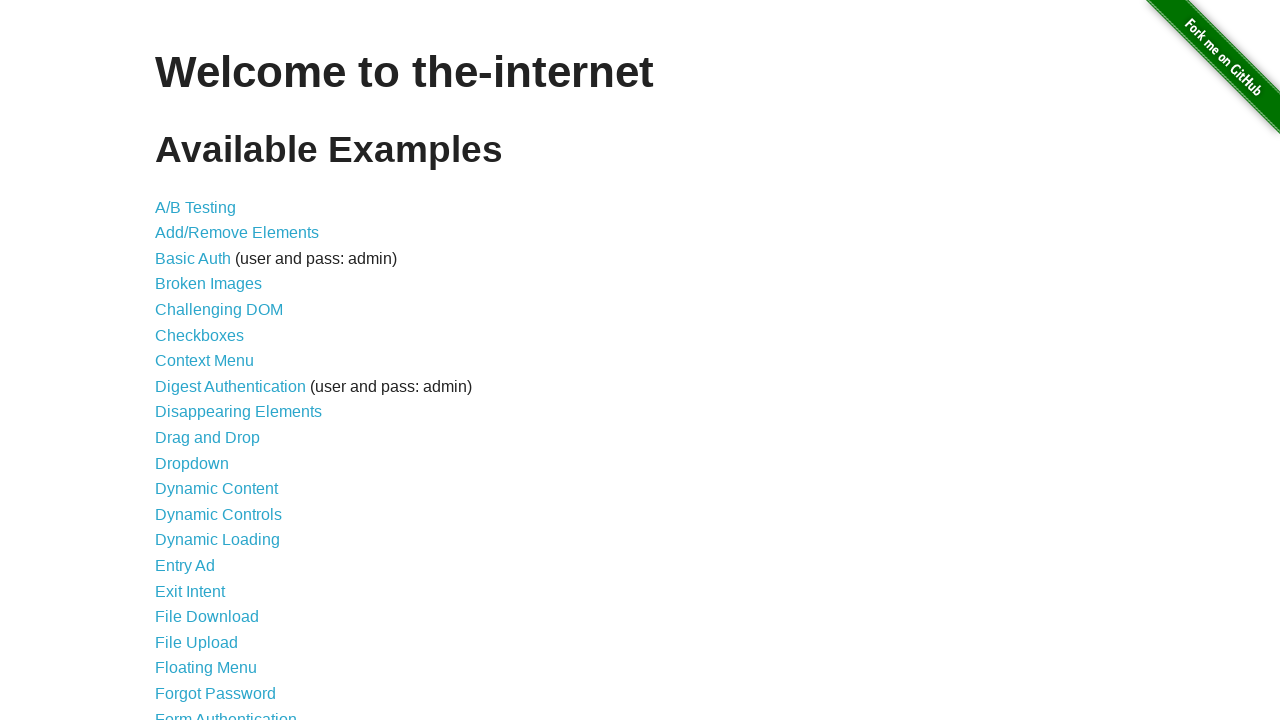

Clicked on Context Menu link at (204, 361) on text='Context Menu'
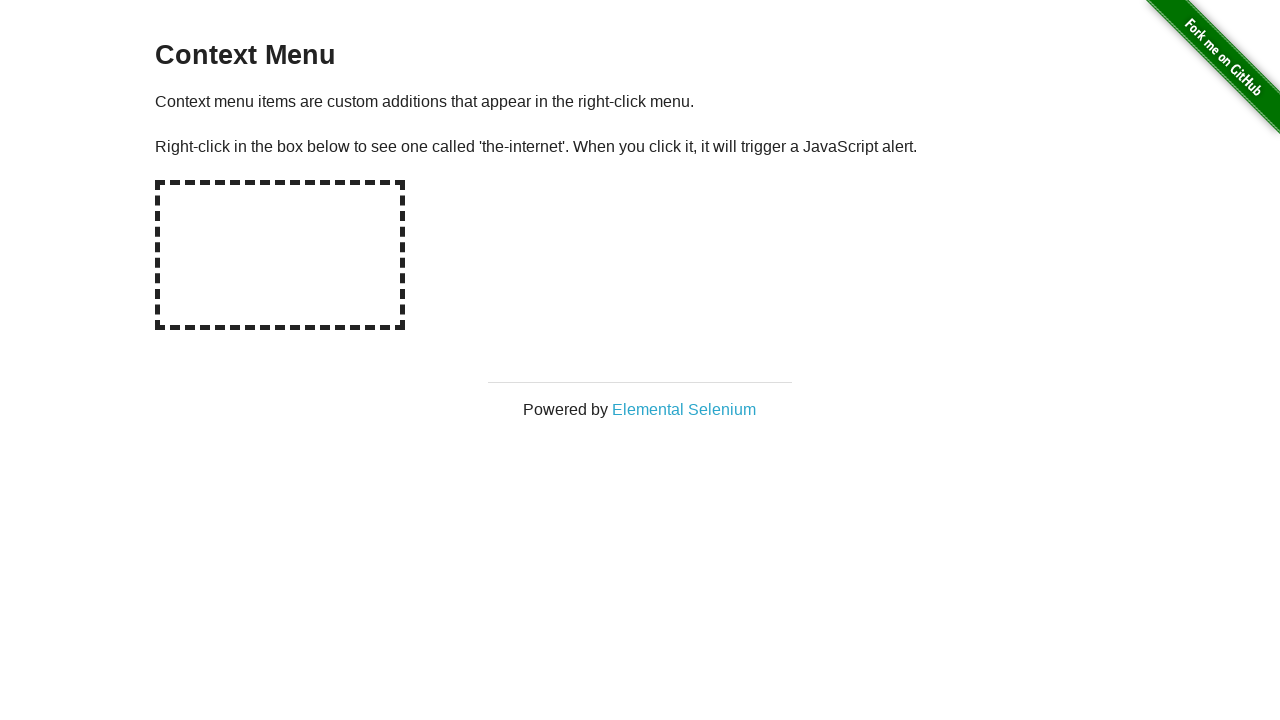

Right-clicked on hot-spot area to trigger context menu at (280, 255) on #hot-spot
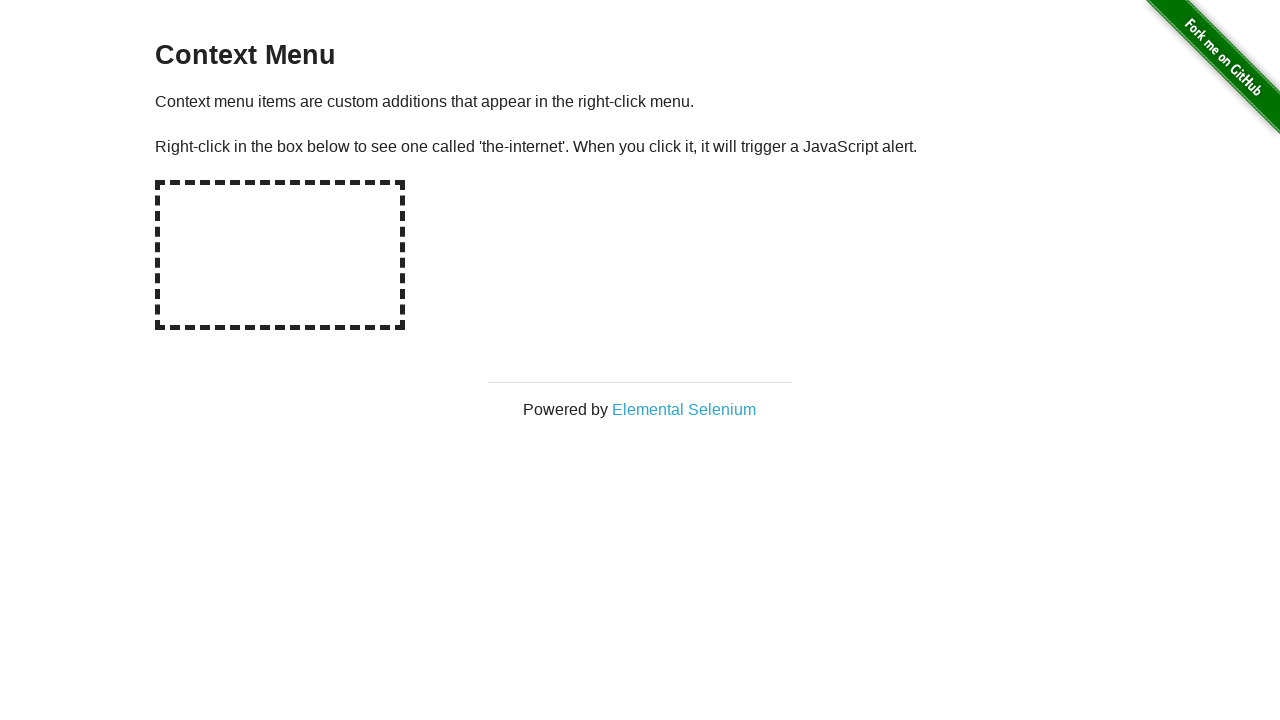

Set up dialog handler to accept alerts
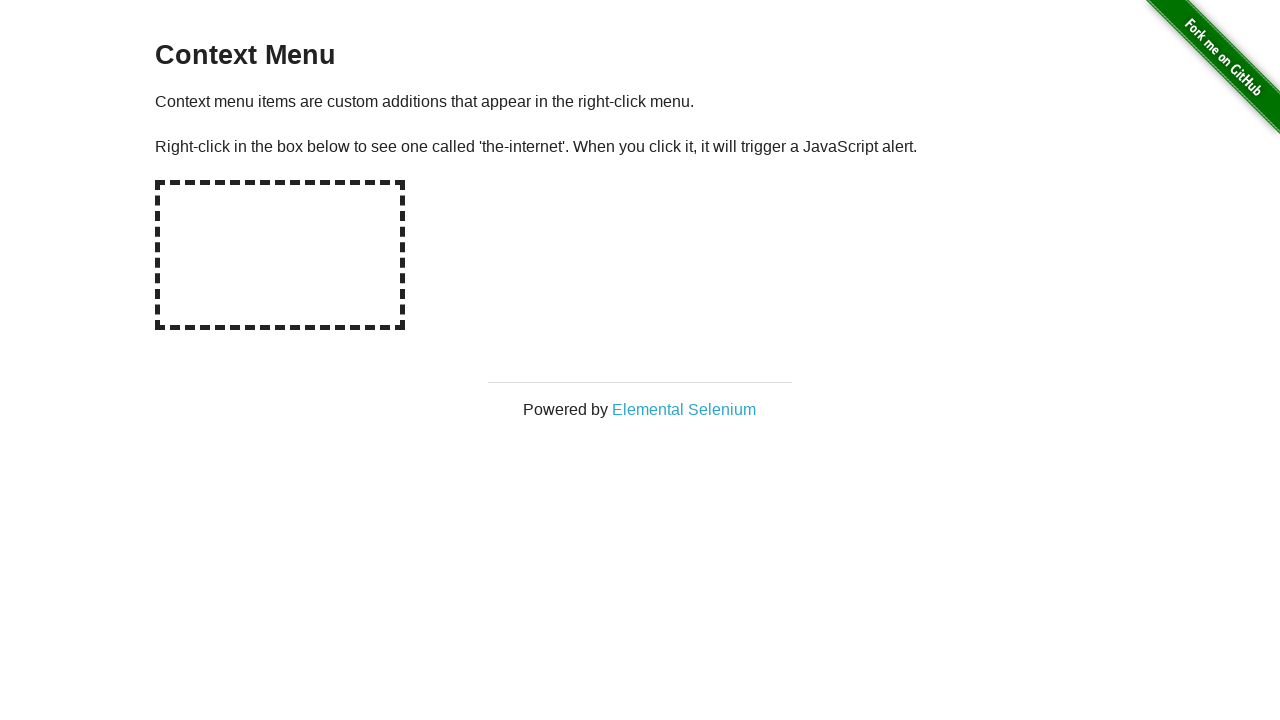

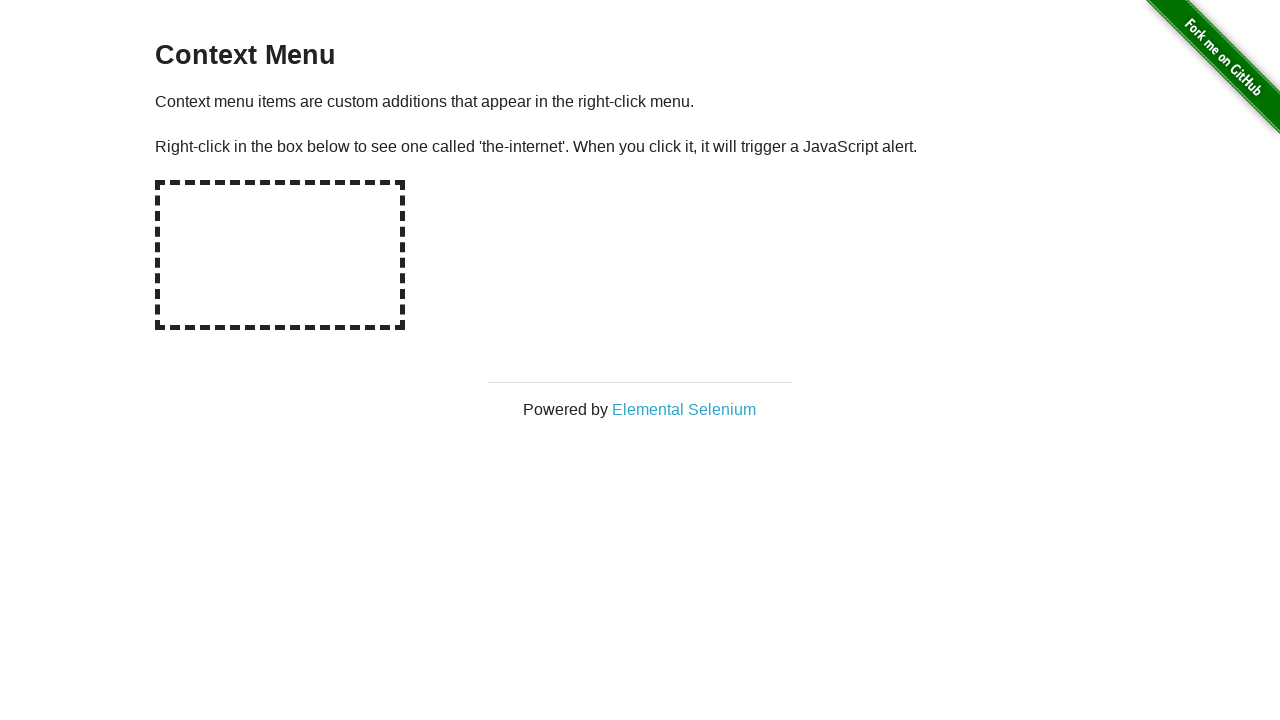